Navigates to Zillow homepage and verifies the page title contains "Zillow"

Starting URL: https://www.zillow.com

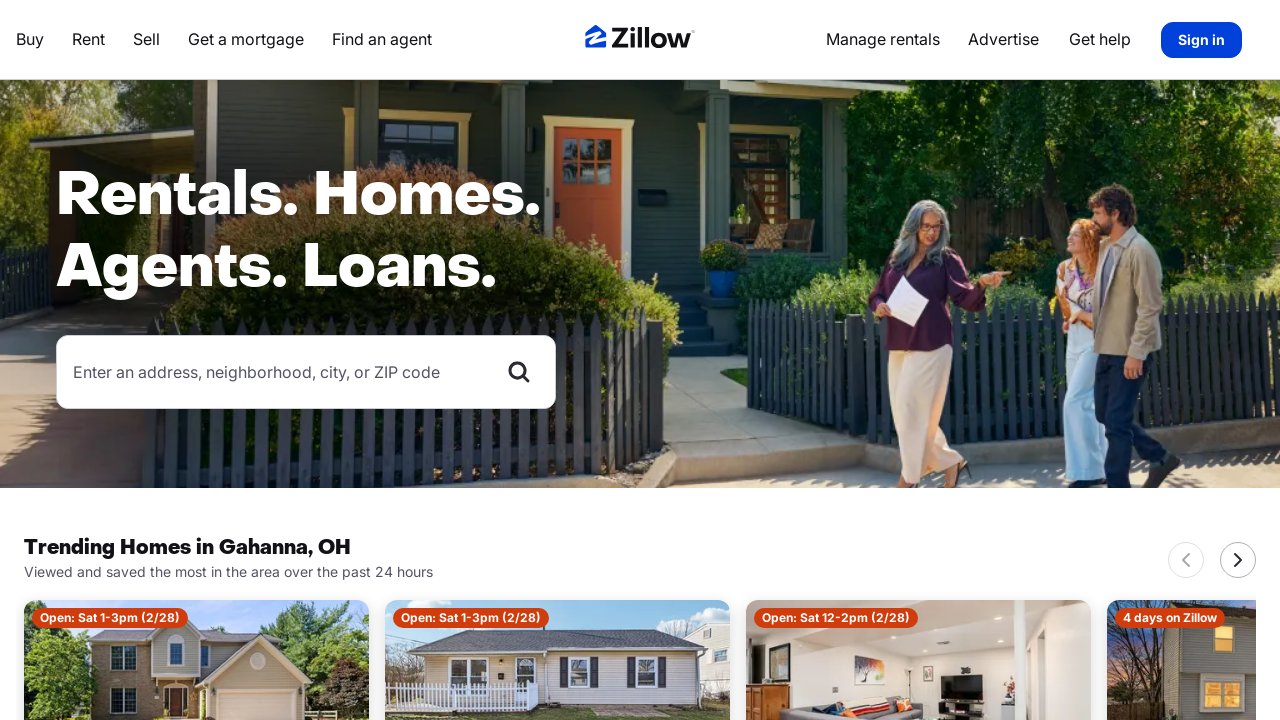

Navigated to Zillow homepage
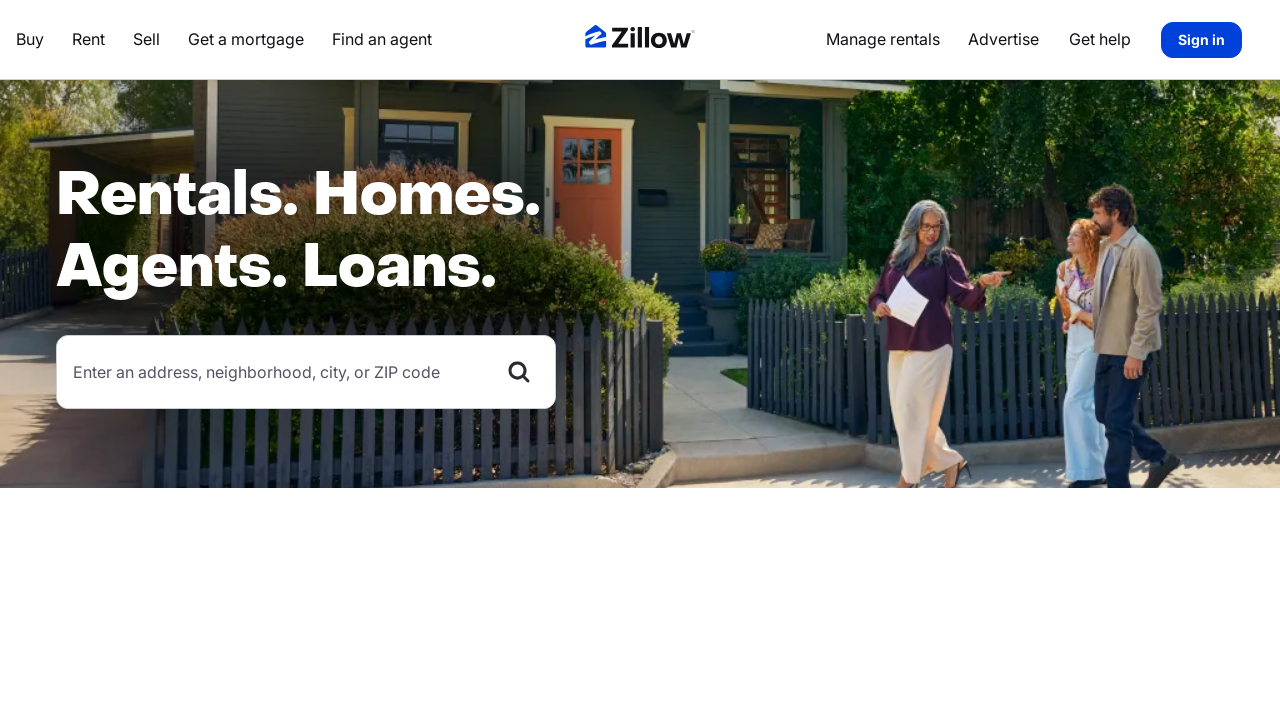

Verified page title contains 'Zillow'
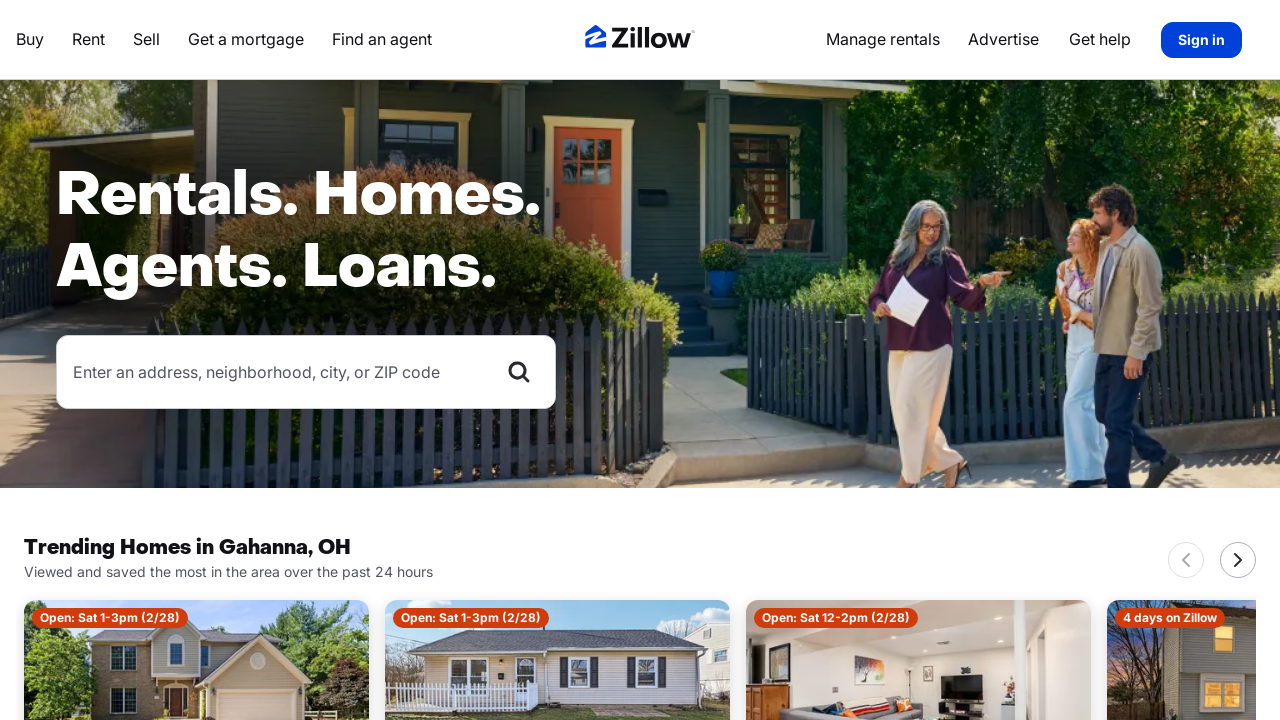

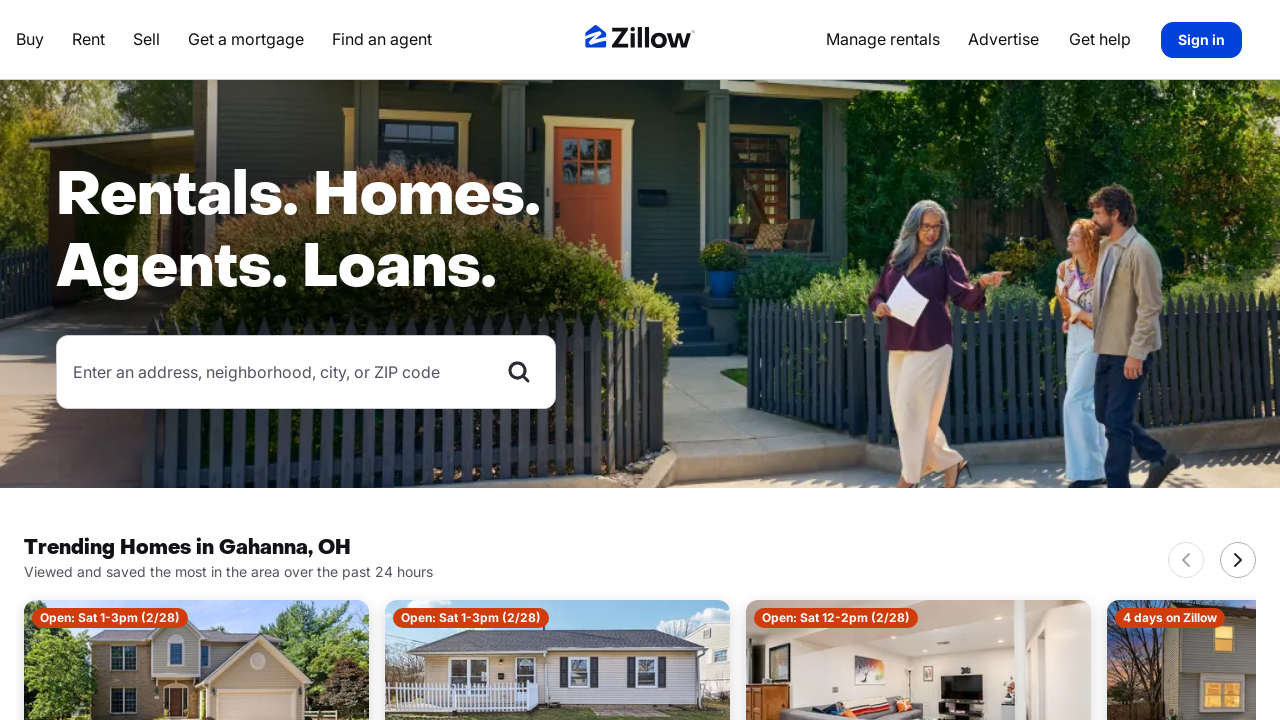